Tests GitHub's advanced code search form by filling in search criteria (search term, repository owner, date range, and language) and submitting the form to perform a search.

Starting URL: https://github.com/search/advanced

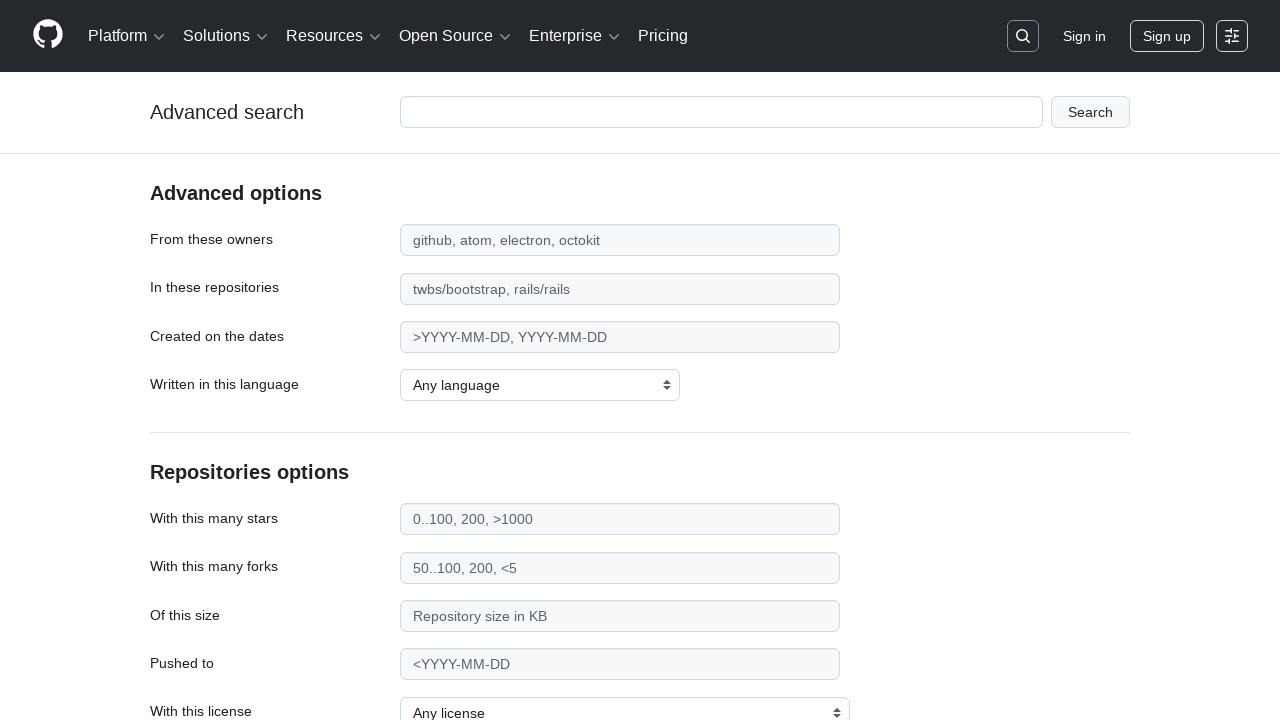

Filled search term field with 'apify-js' on #adv_code_search input.js-advanced-search-input
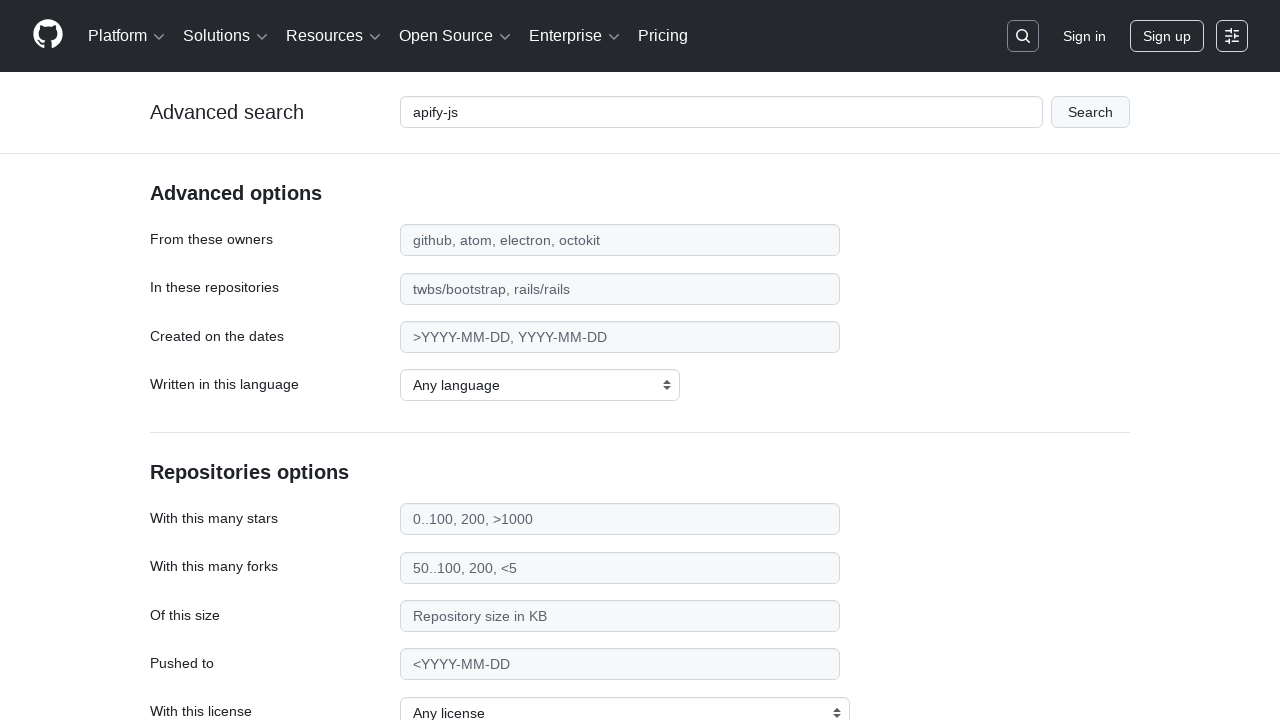

Filled repository owner field with 'apify' on #search_from
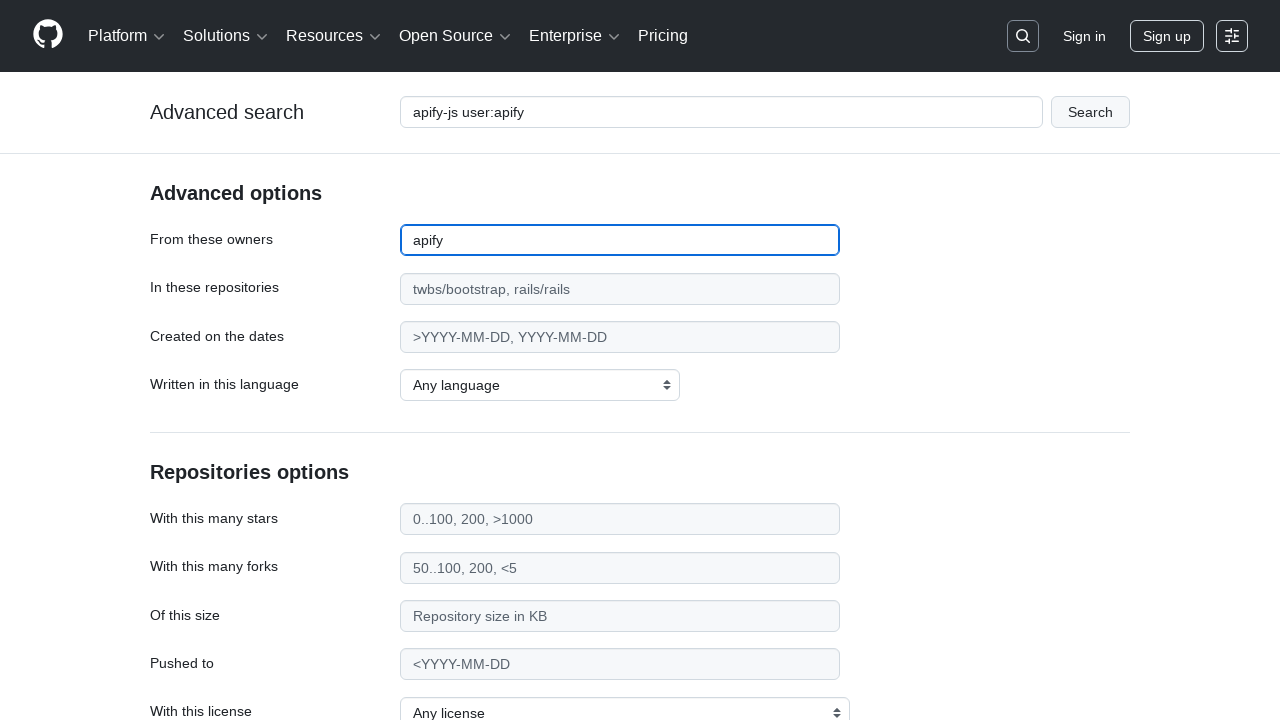

Filled date range field with '>2015' on #search_date
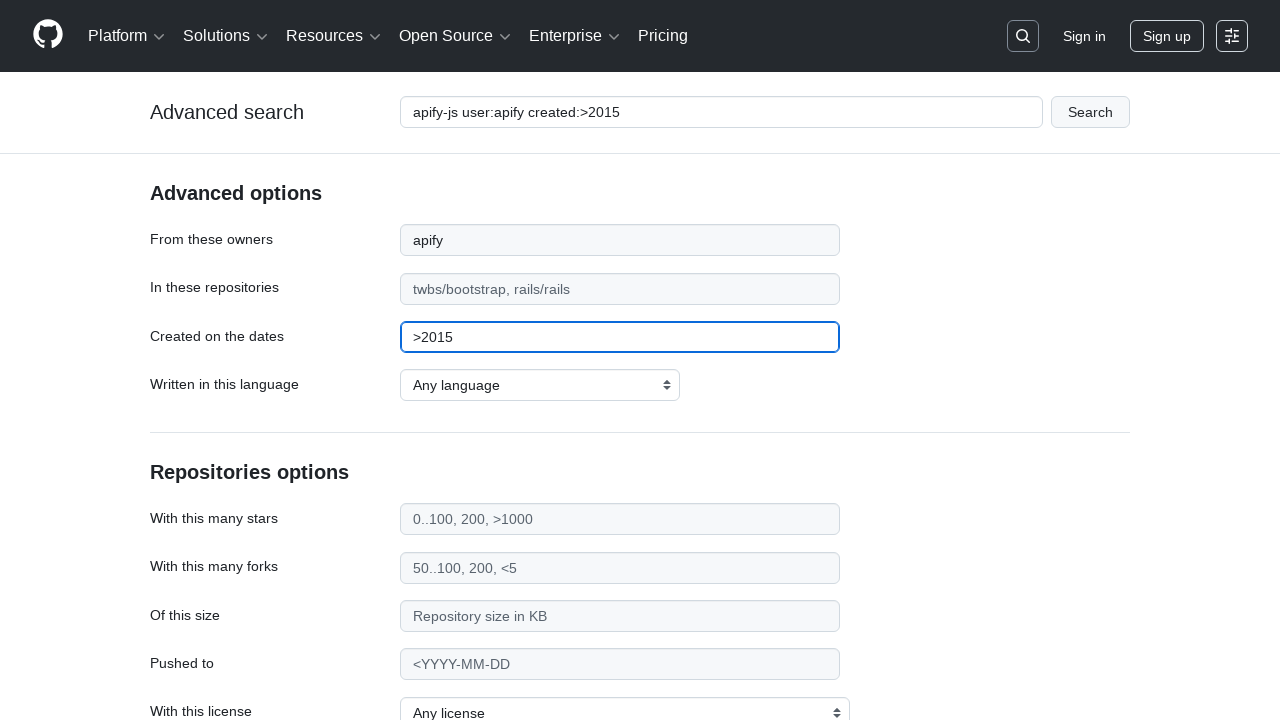

Selected 'JavaScript' as the programming language on select#search_language
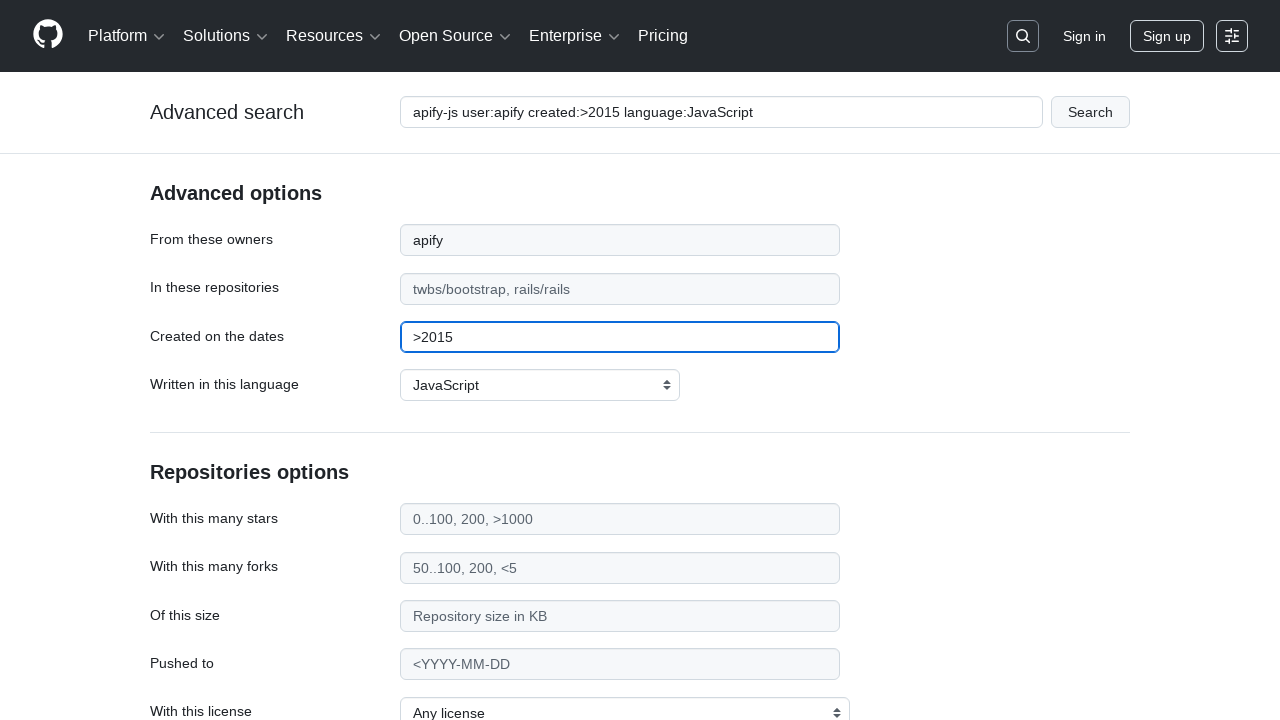

Clicked submit button to perform advanced code search at (1090, 112) on #adv_code_search button[type="submit"]
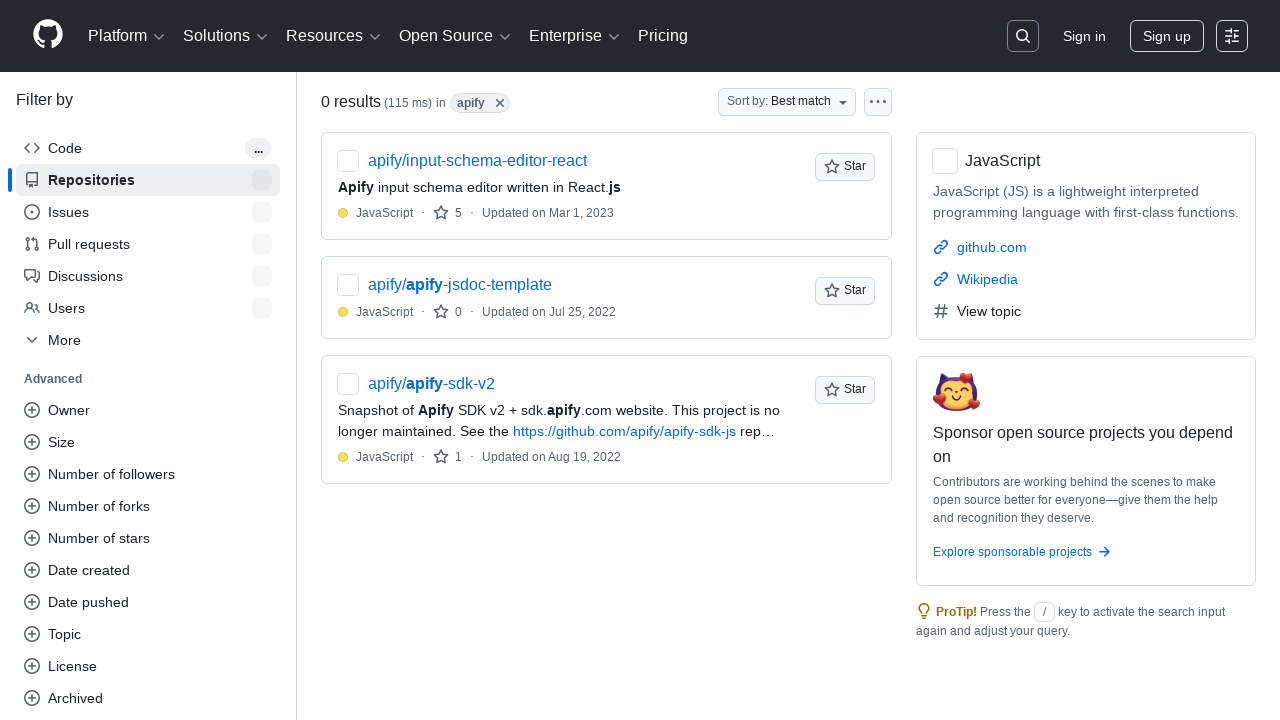

Search results loaded successfully
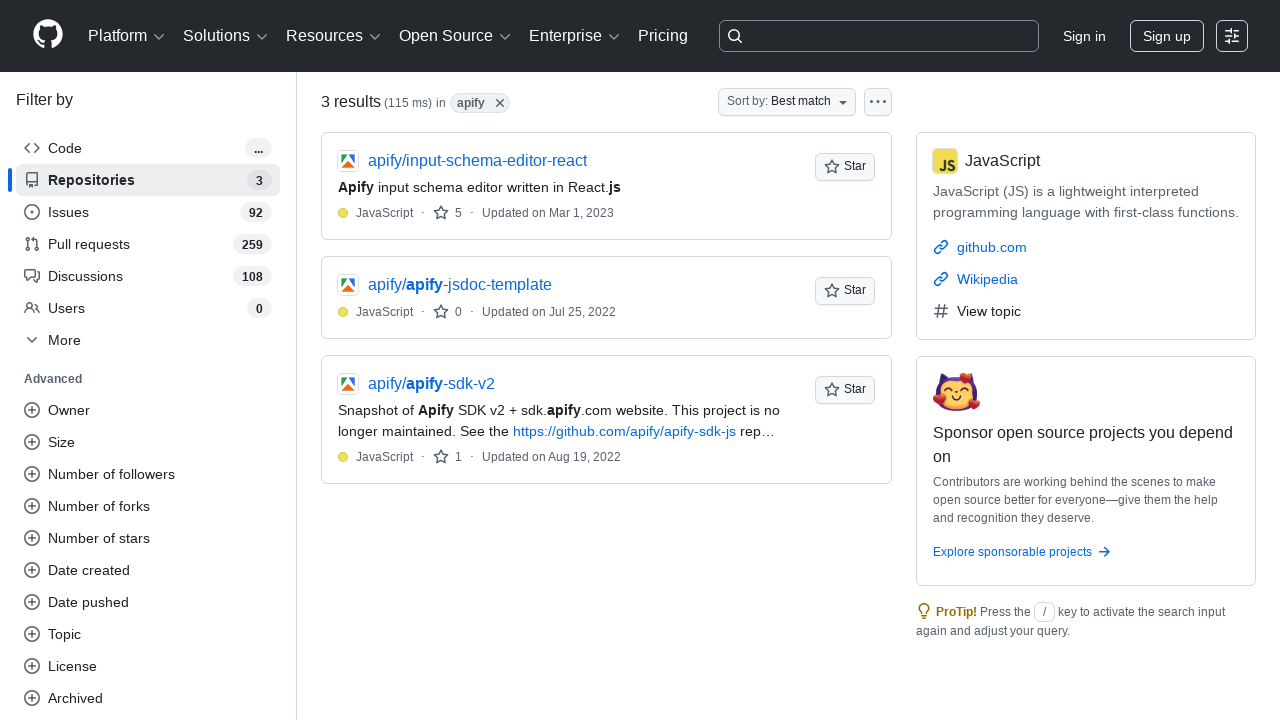

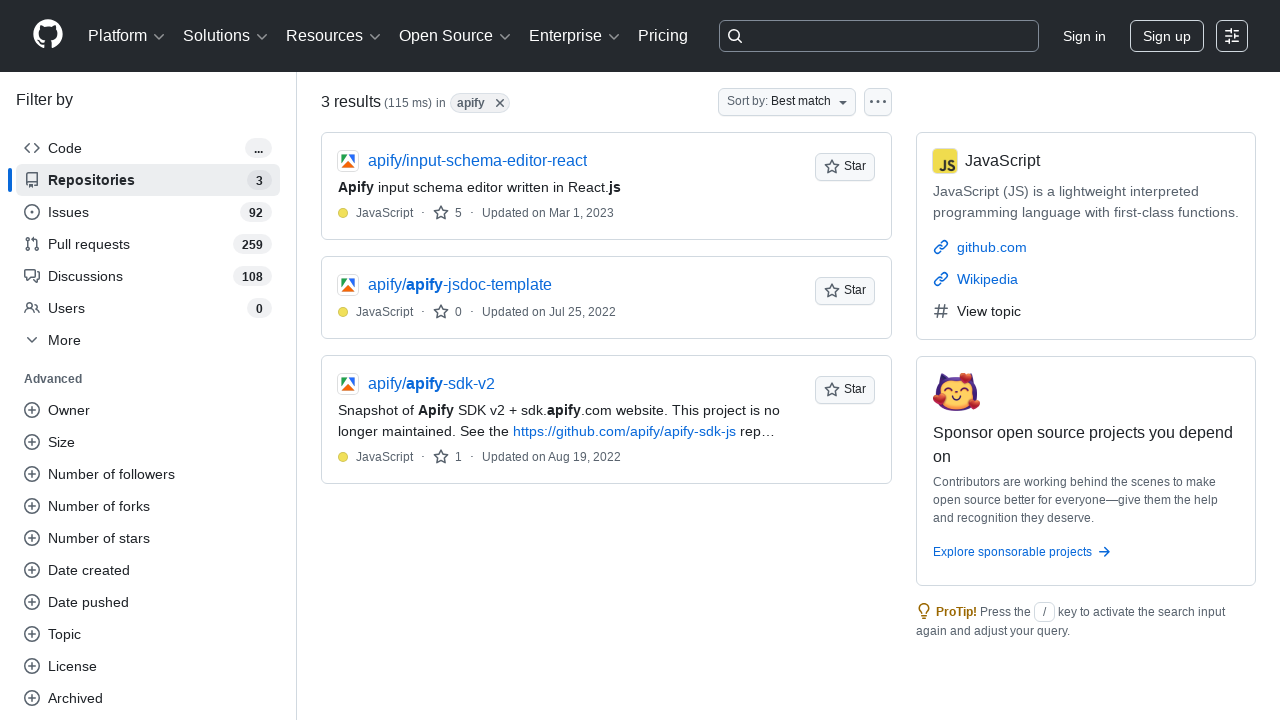